Tests navigation to status code 301 page

Starting URL: https://the-internet.herokuapp.com/

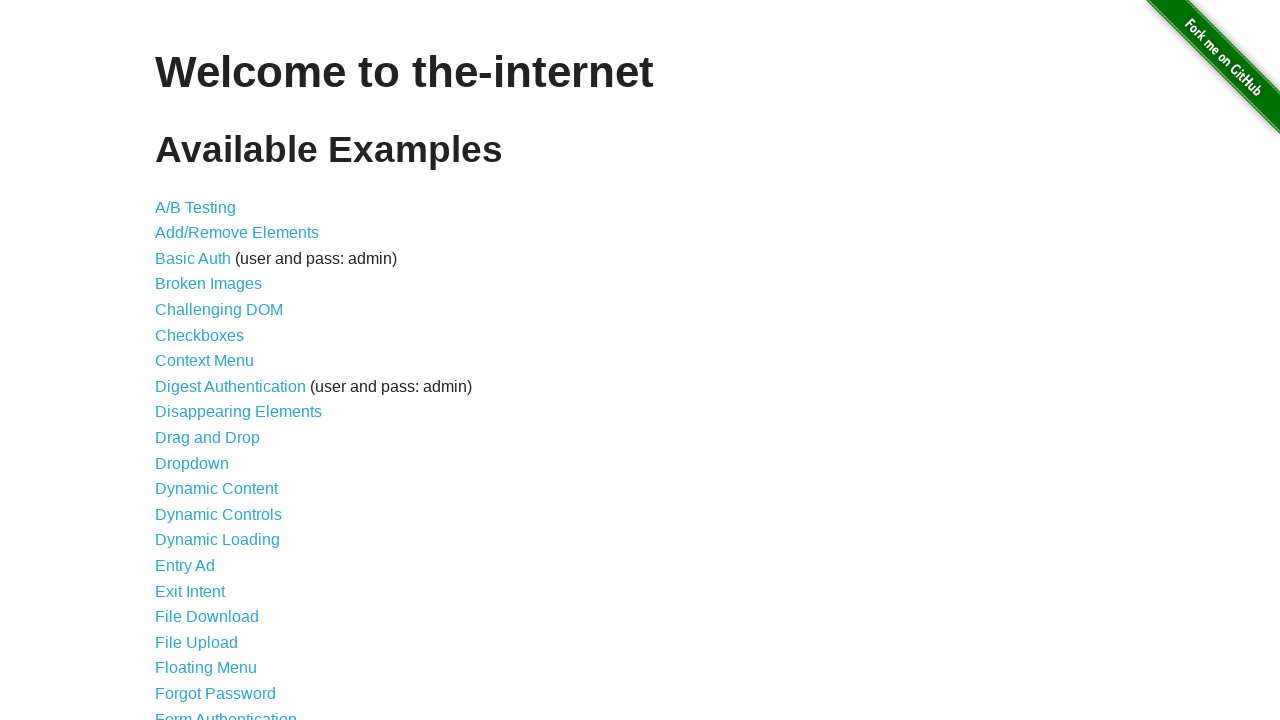

Clicked on status codes link at (203, 600) on xpath=//a[@href='/status_codes']
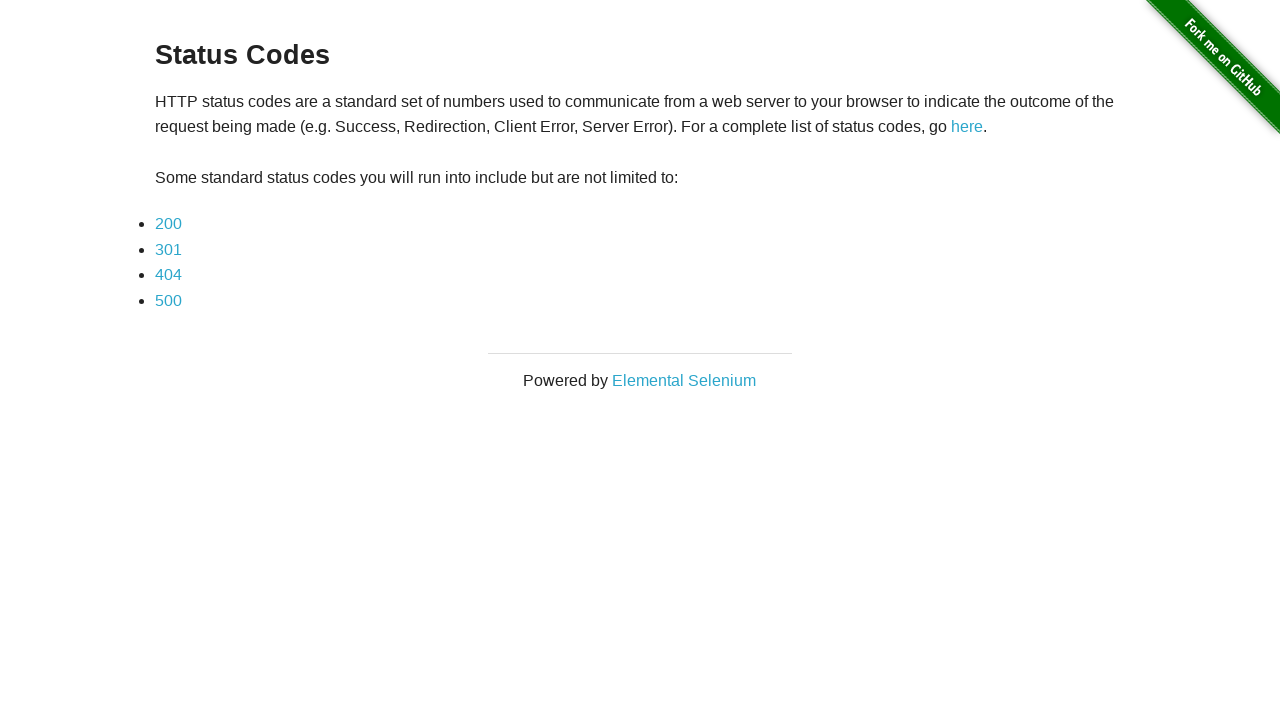

Status code 301 link selector appeared
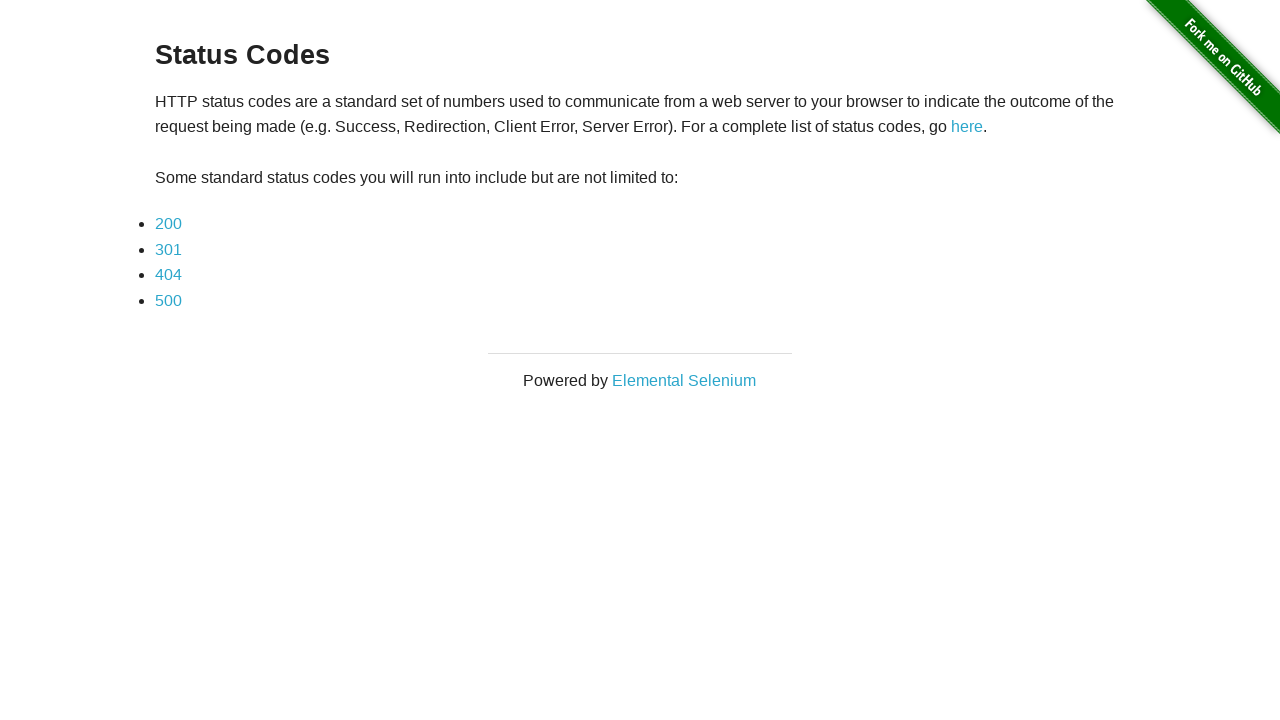

Clicked on status code 301 link at (168, 249) on xpath=//a[@href='status_codes/301']
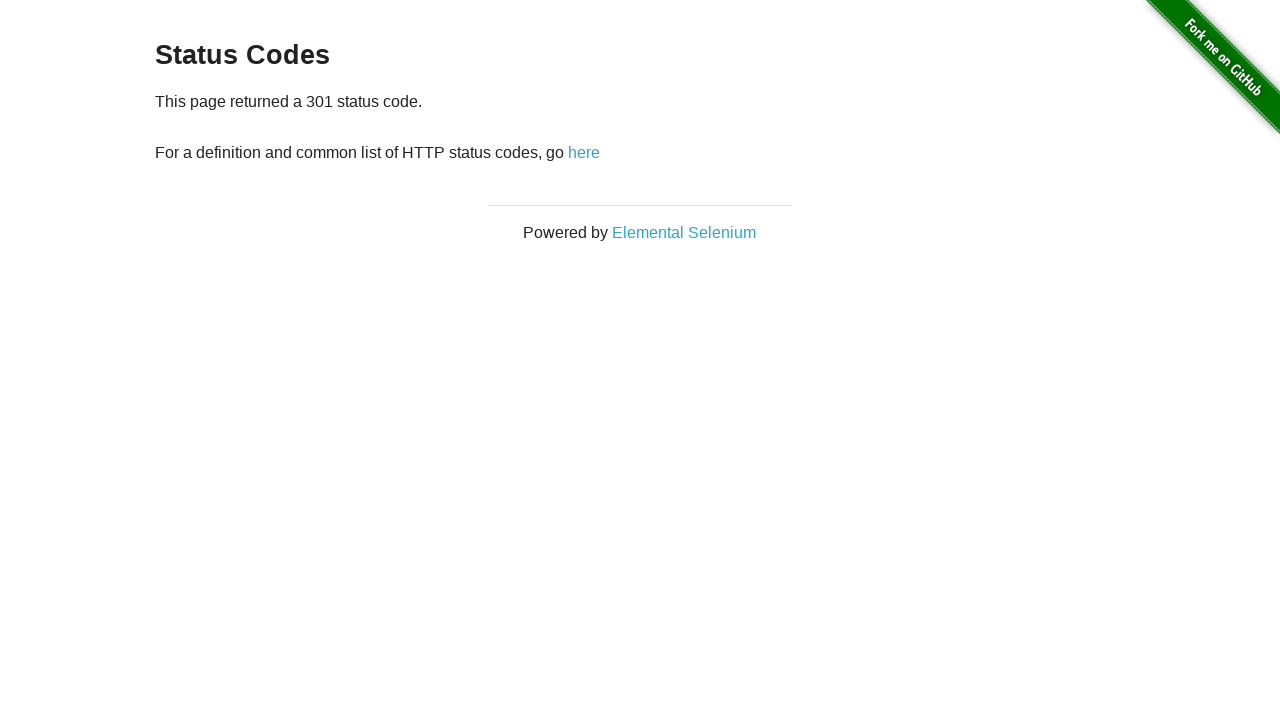

Status code 301 page body loaded
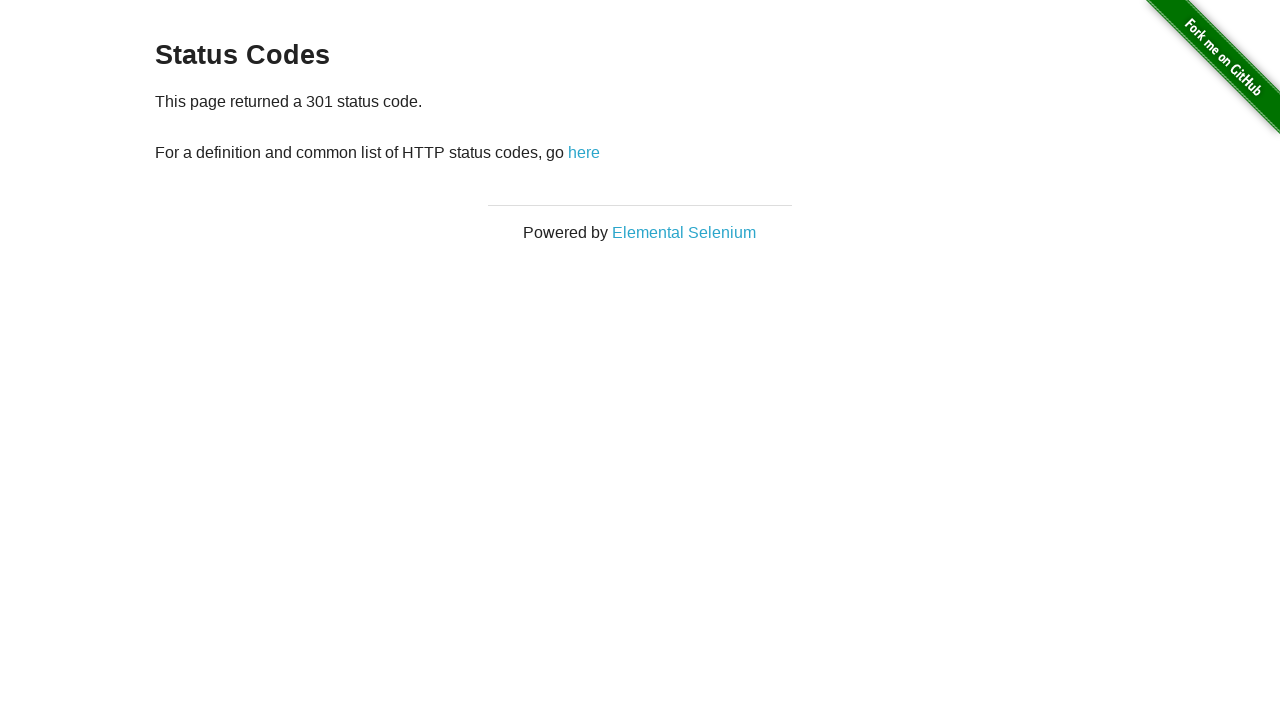

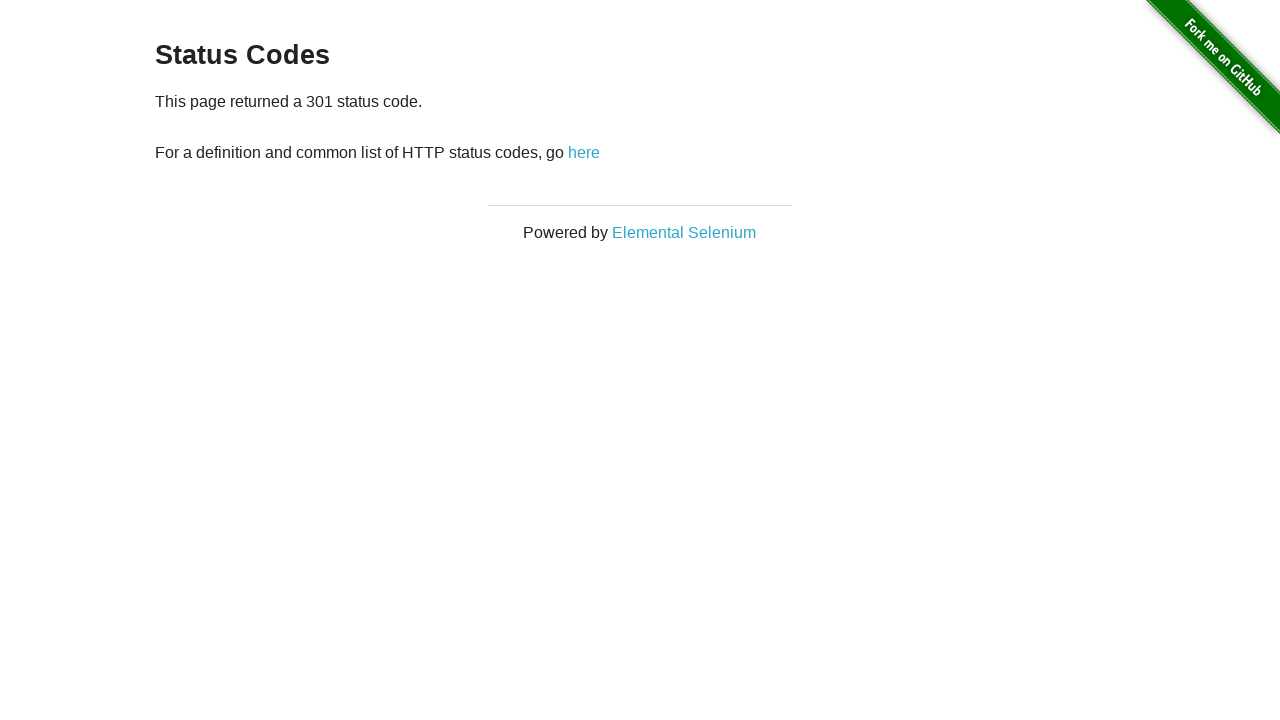